Tests the context menu functionality by navigating to the context menu page, performing a right-click action on the hot-spot area, and interacting with the resulting alert dialog.

Starting URL: https://the-internet.herokuapp.com/

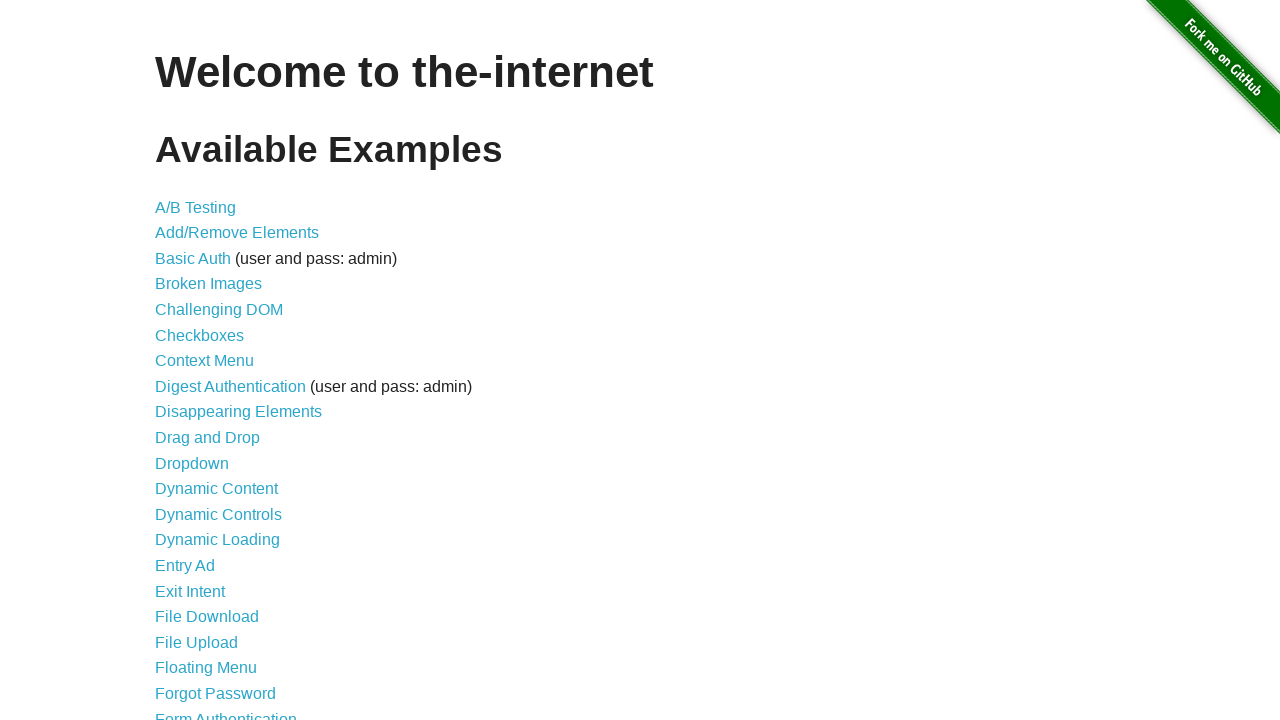

Clicked on the Context Menu link at (204, 361) on xpath=//a[text()='Context Menu']
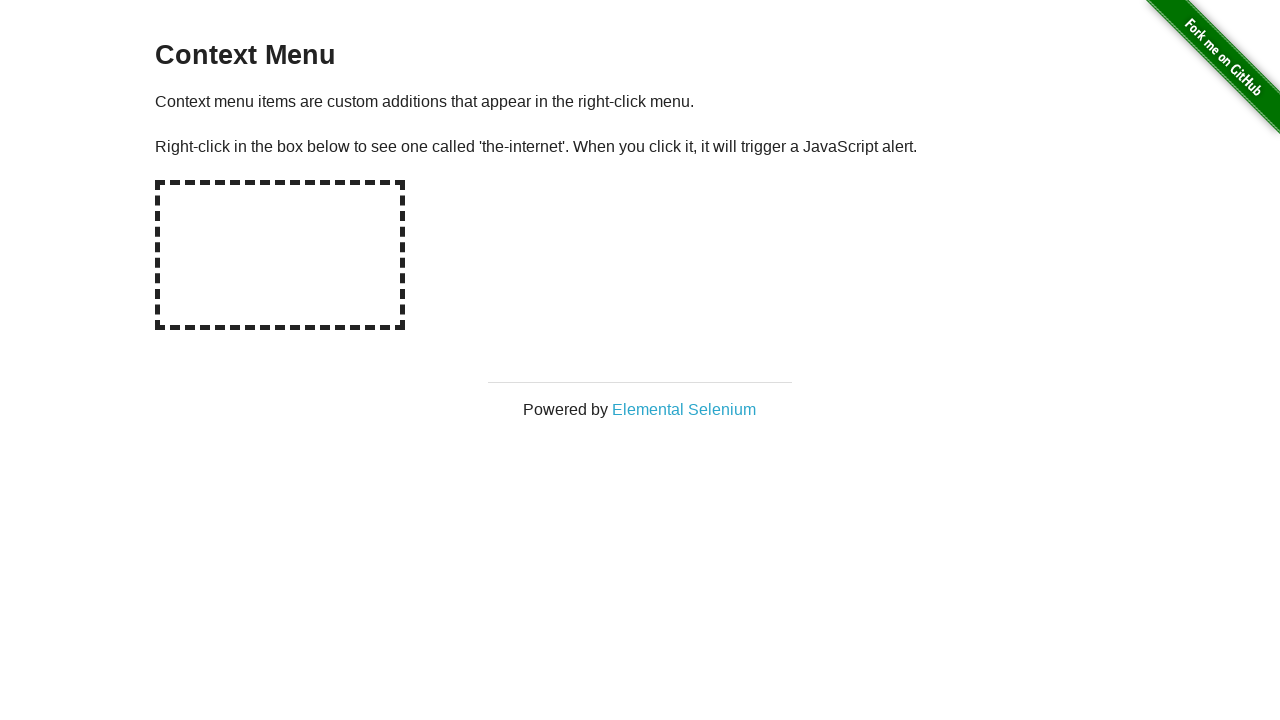

Set up dialog handler to accept alerts
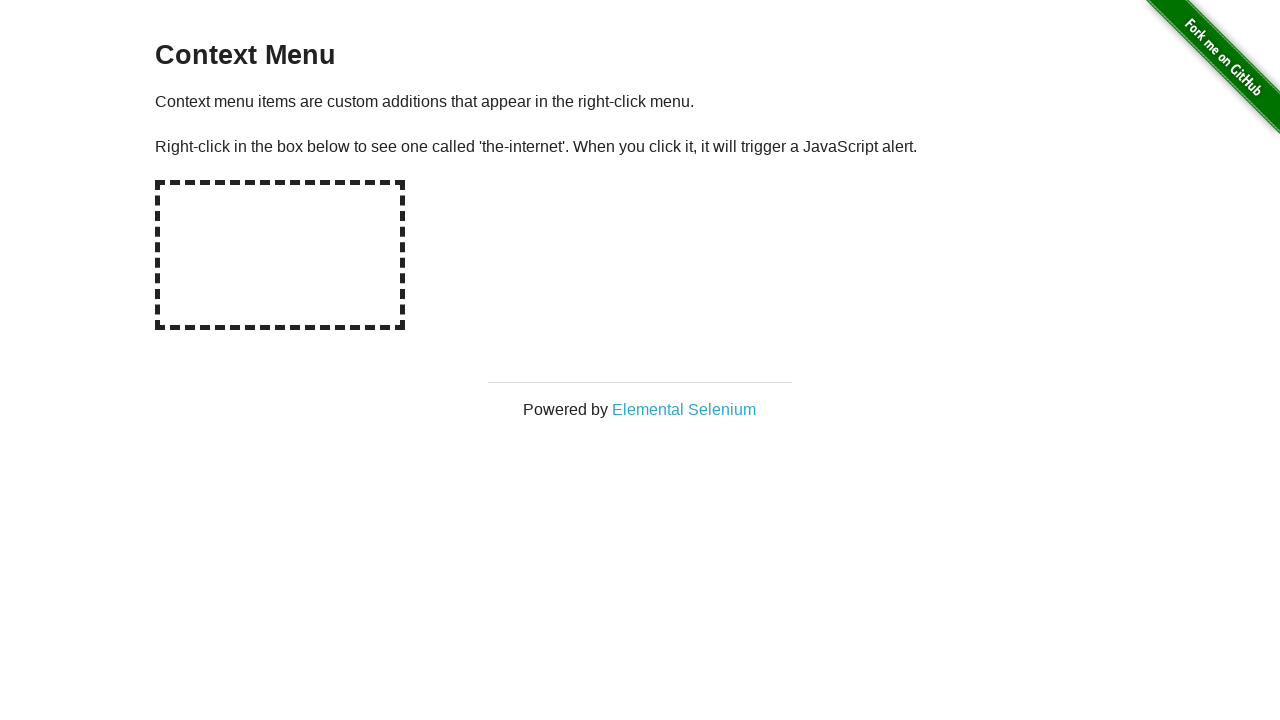

Right-clicked on the hot-spot area to trigger context menu at (280, 255) on #hot-spot
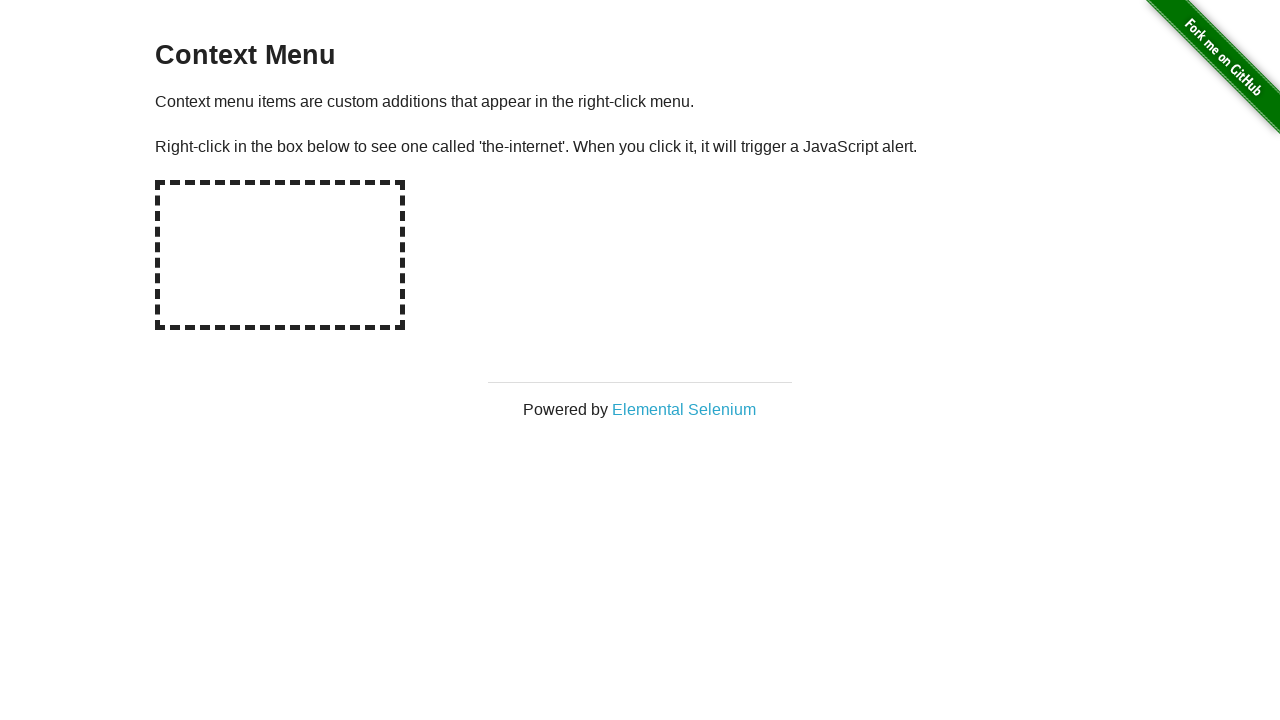

Waited 500ms for dialog to be handled
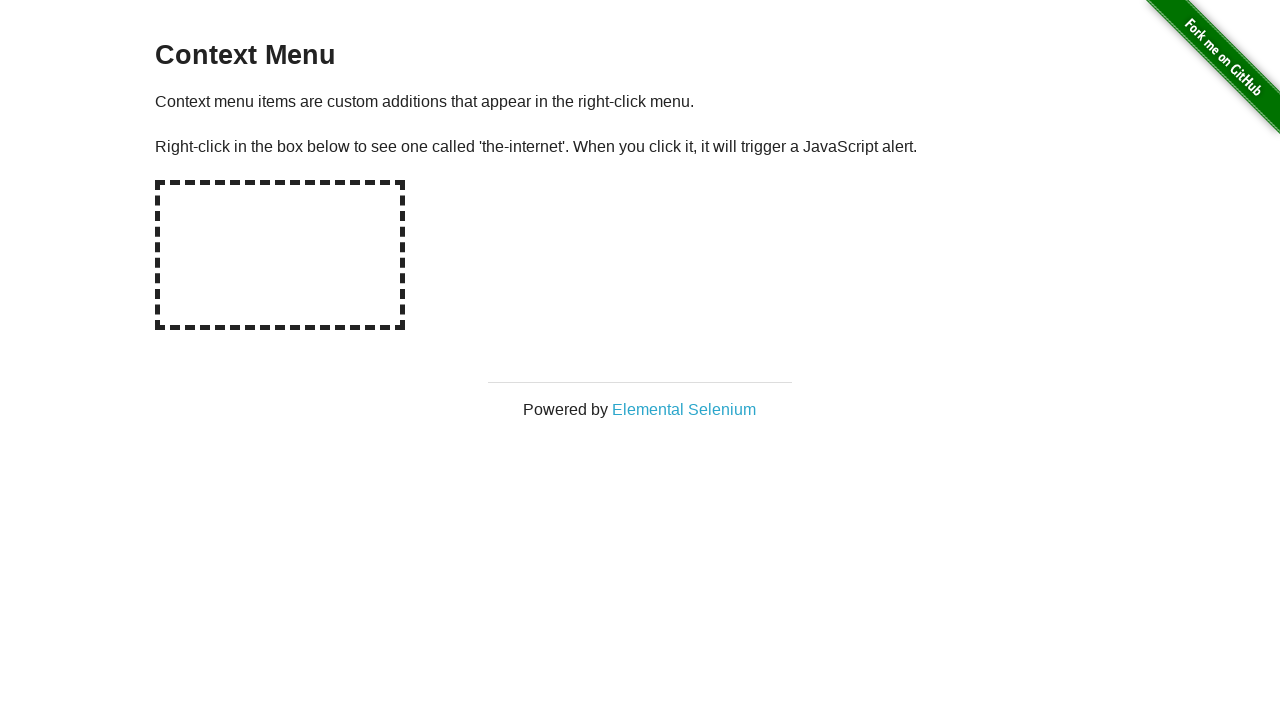

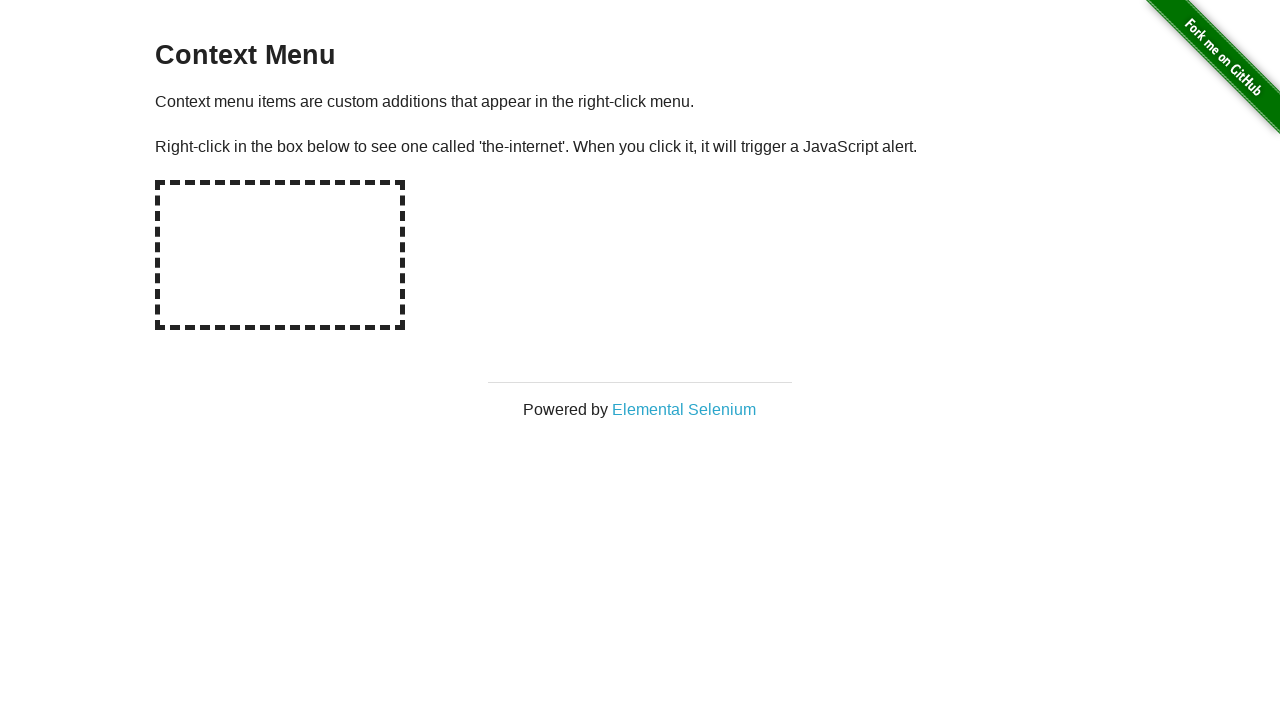